Navigates to NuGet.org and performs keyboard input actions typing text

Starting URL: https://nuget.org

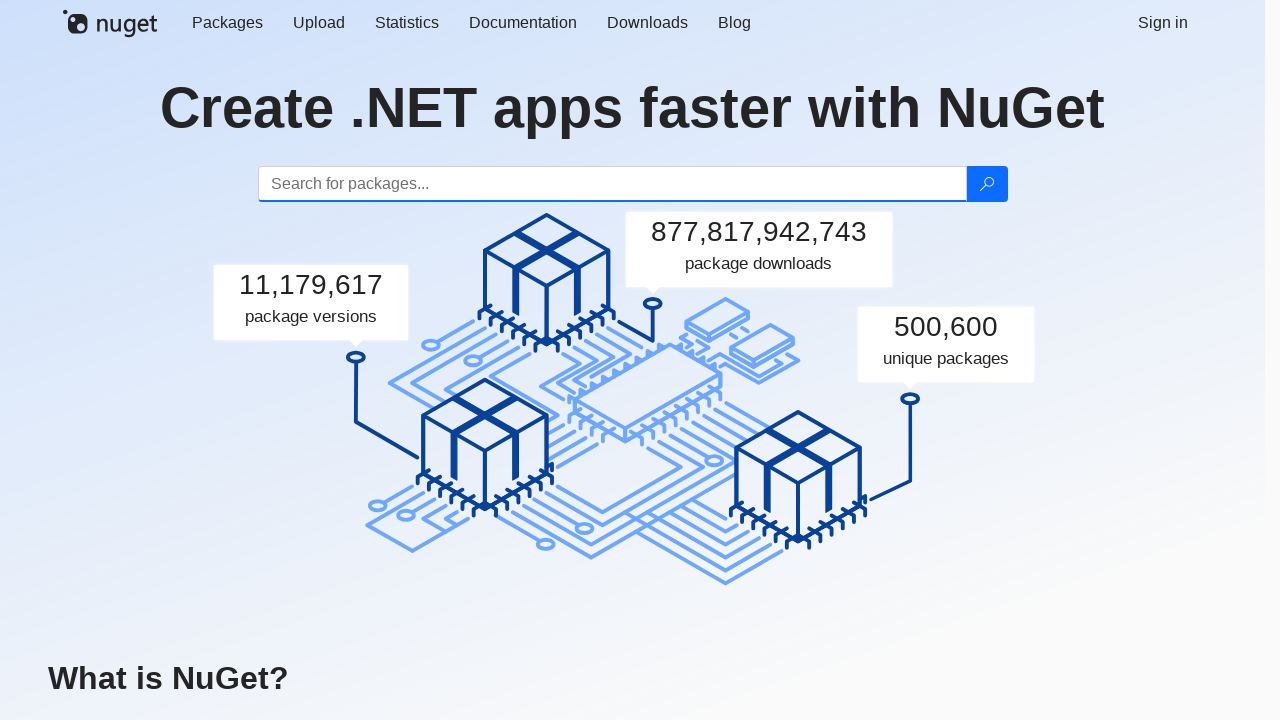

Waited for page to load (domcontentloaded)
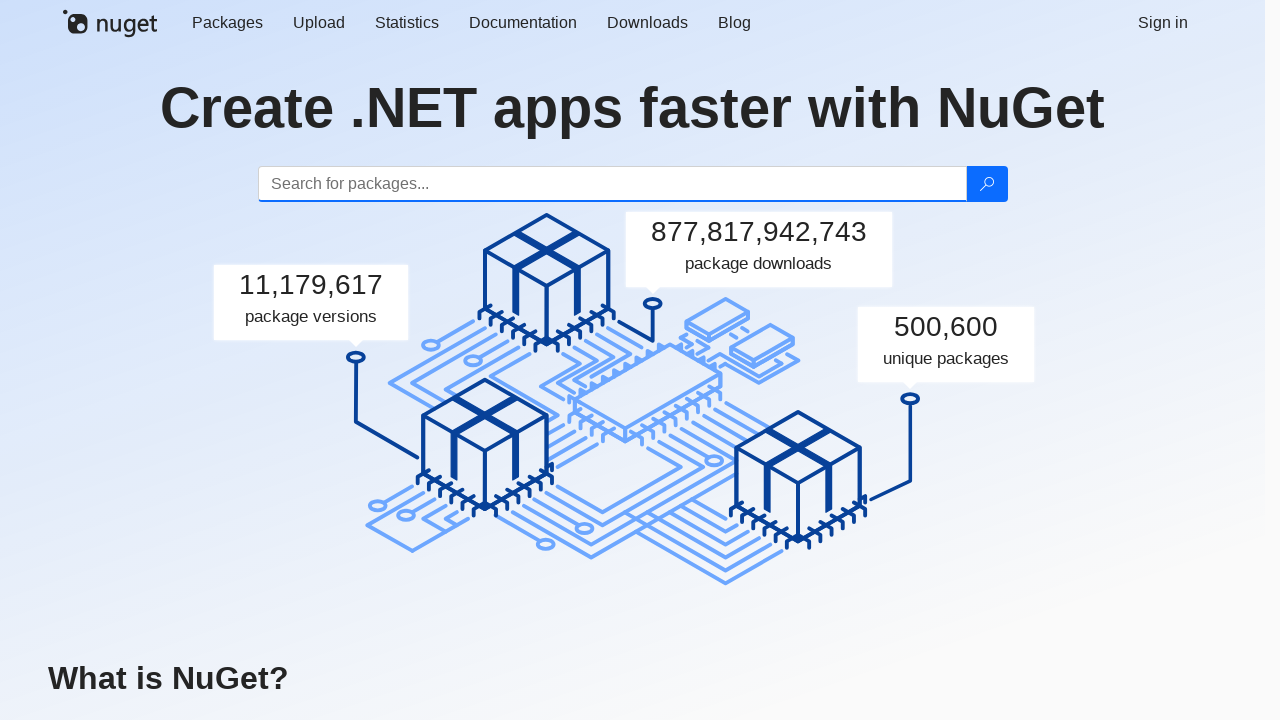

Typed 'abc' using keyboard
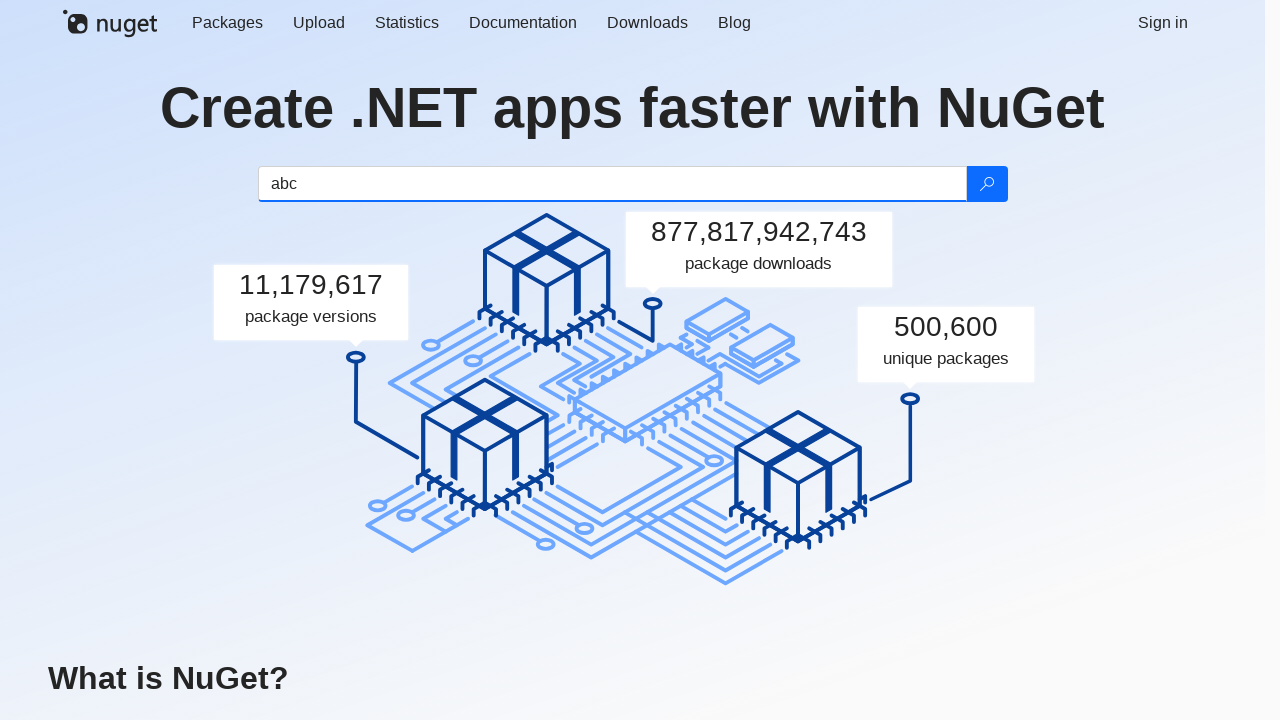

Pressed Shift+H to type capital 'H'
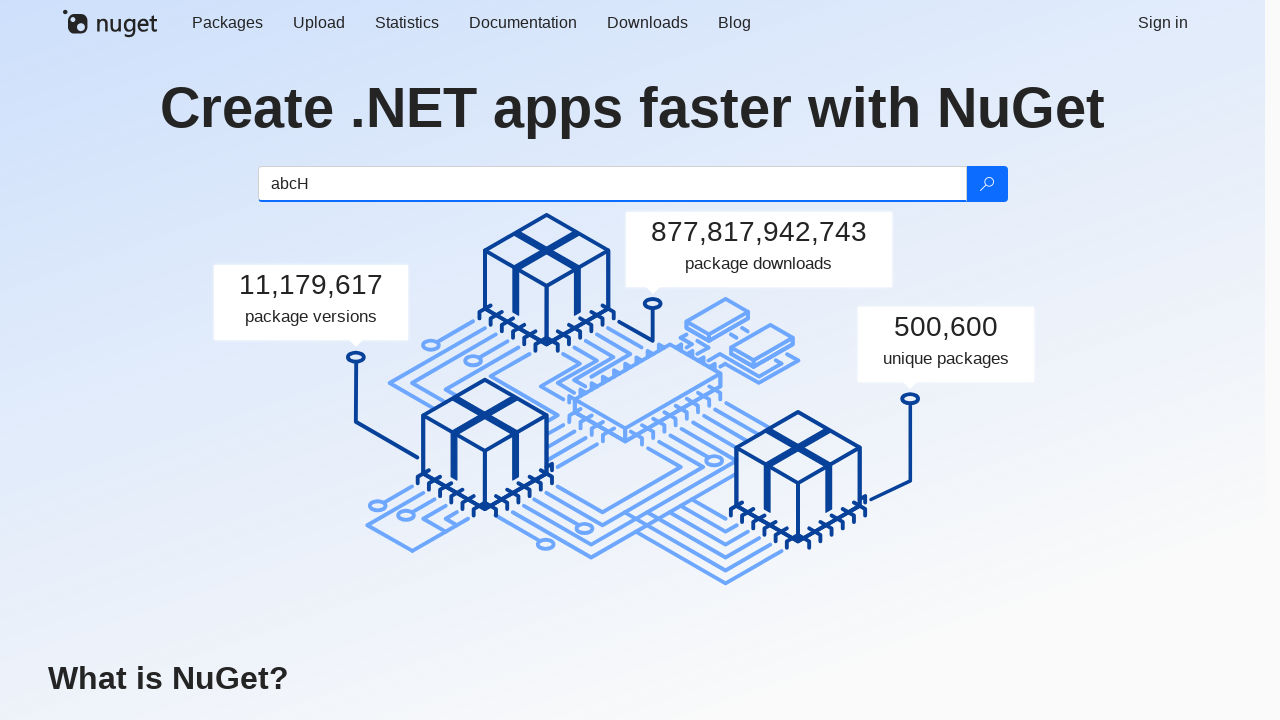

Pressed 'i'
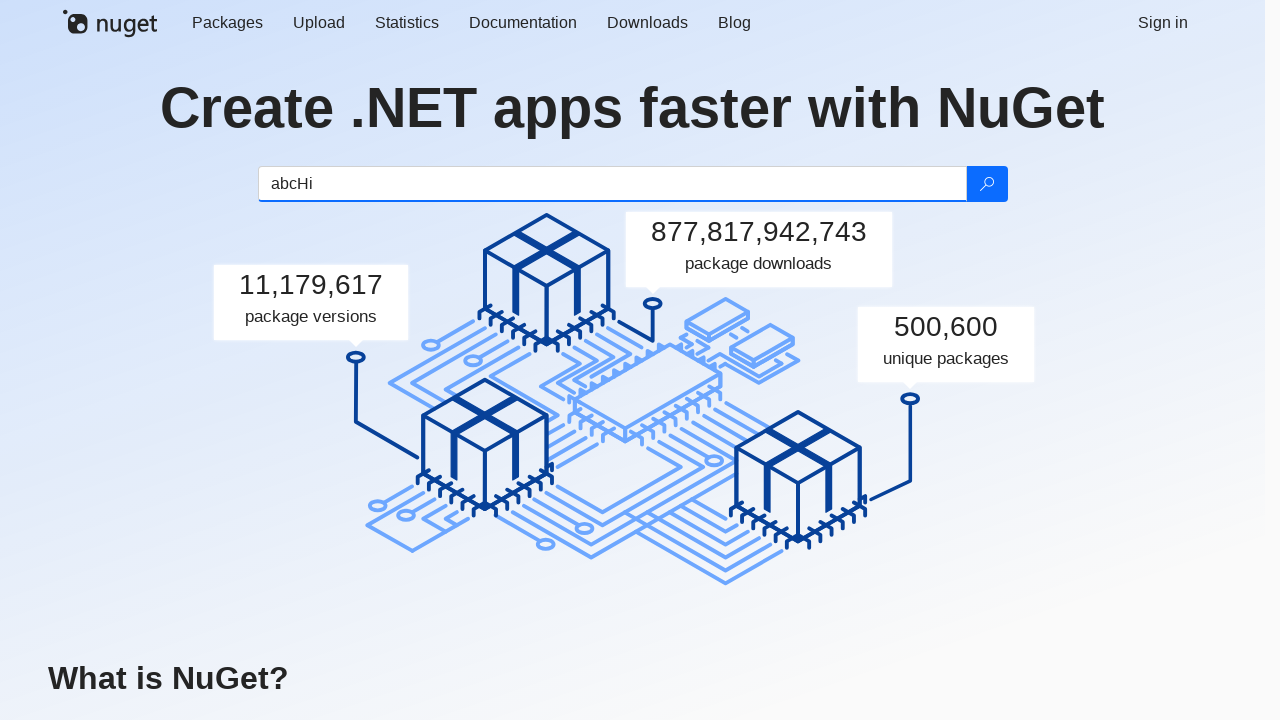

Pressed ','
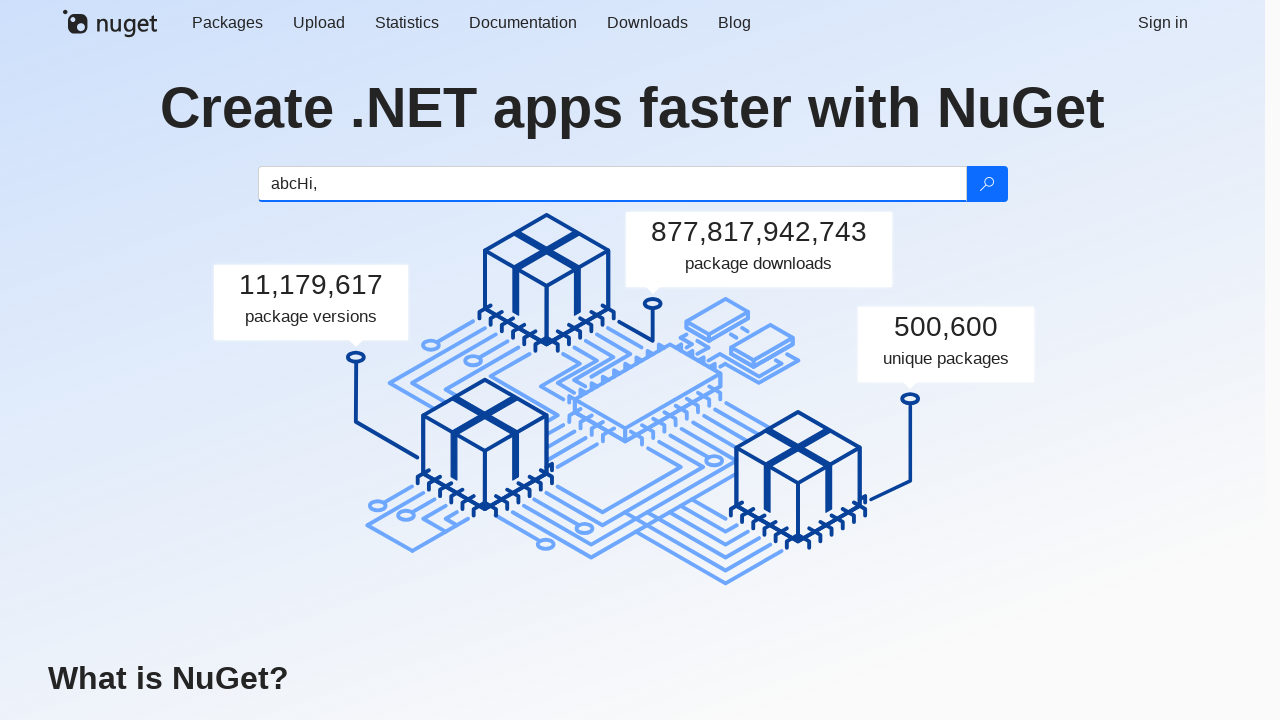

Typed 'World'
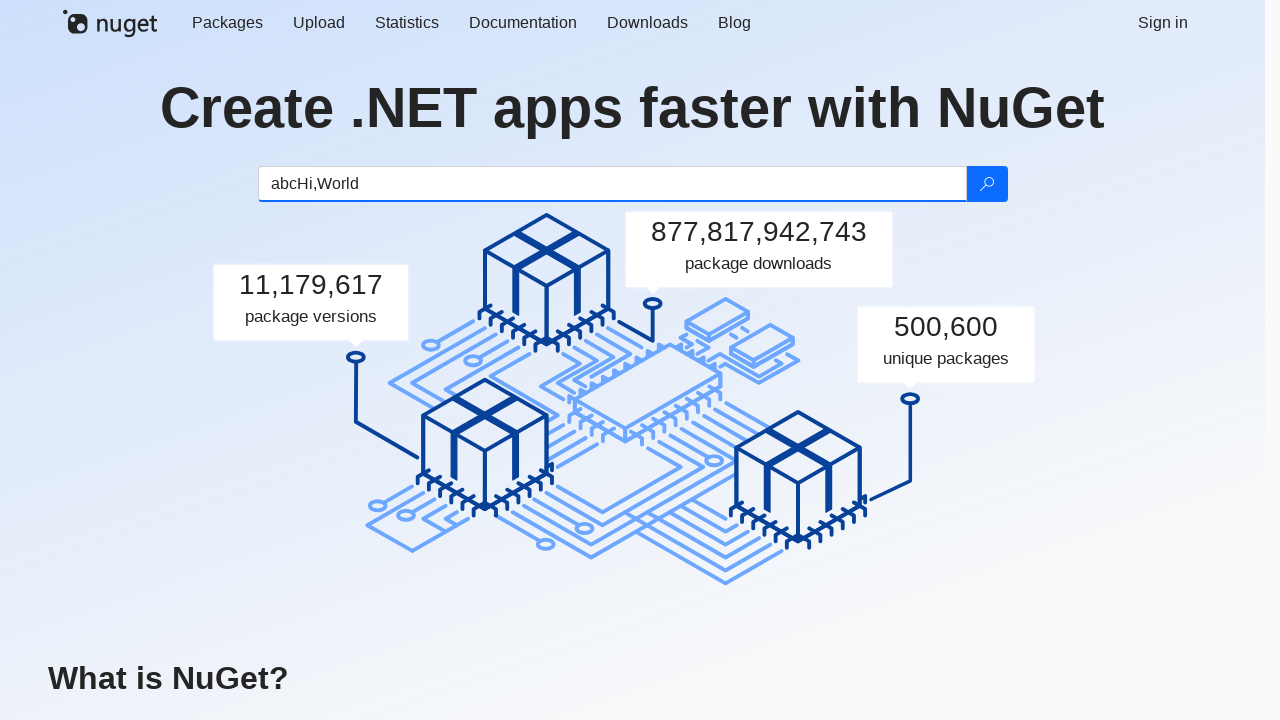

Waited 1000ms
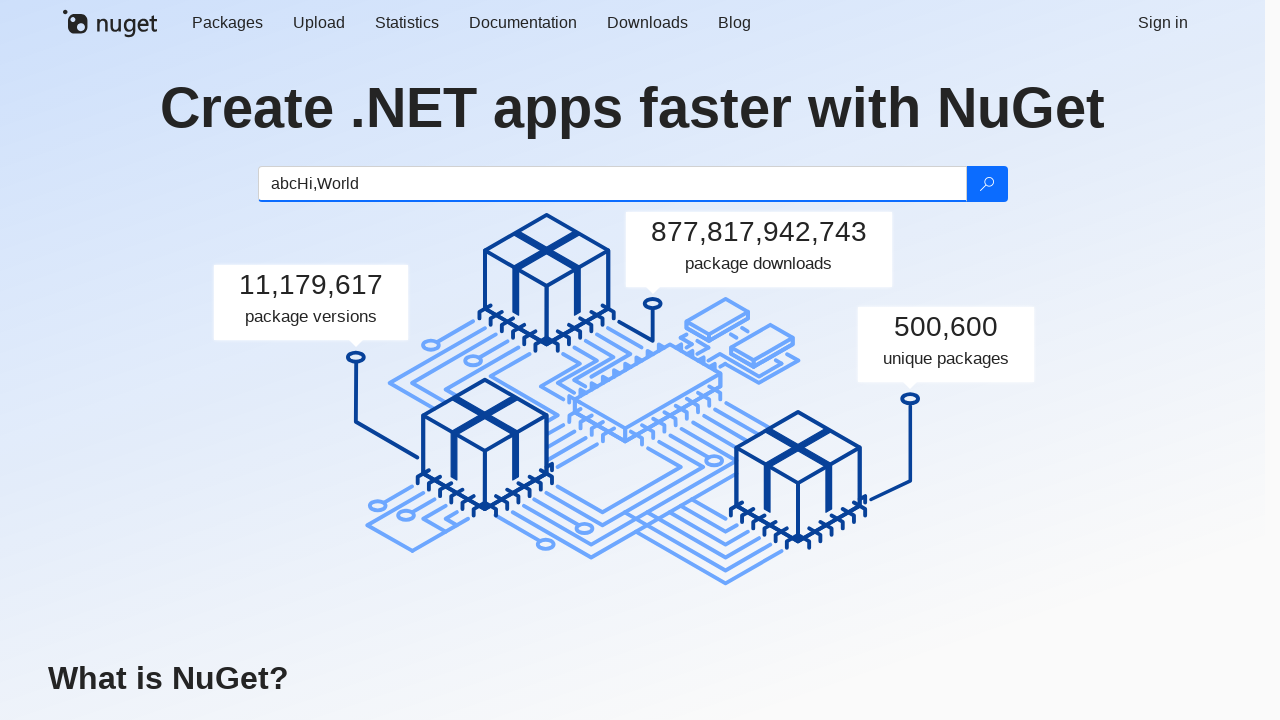

Typed '!'
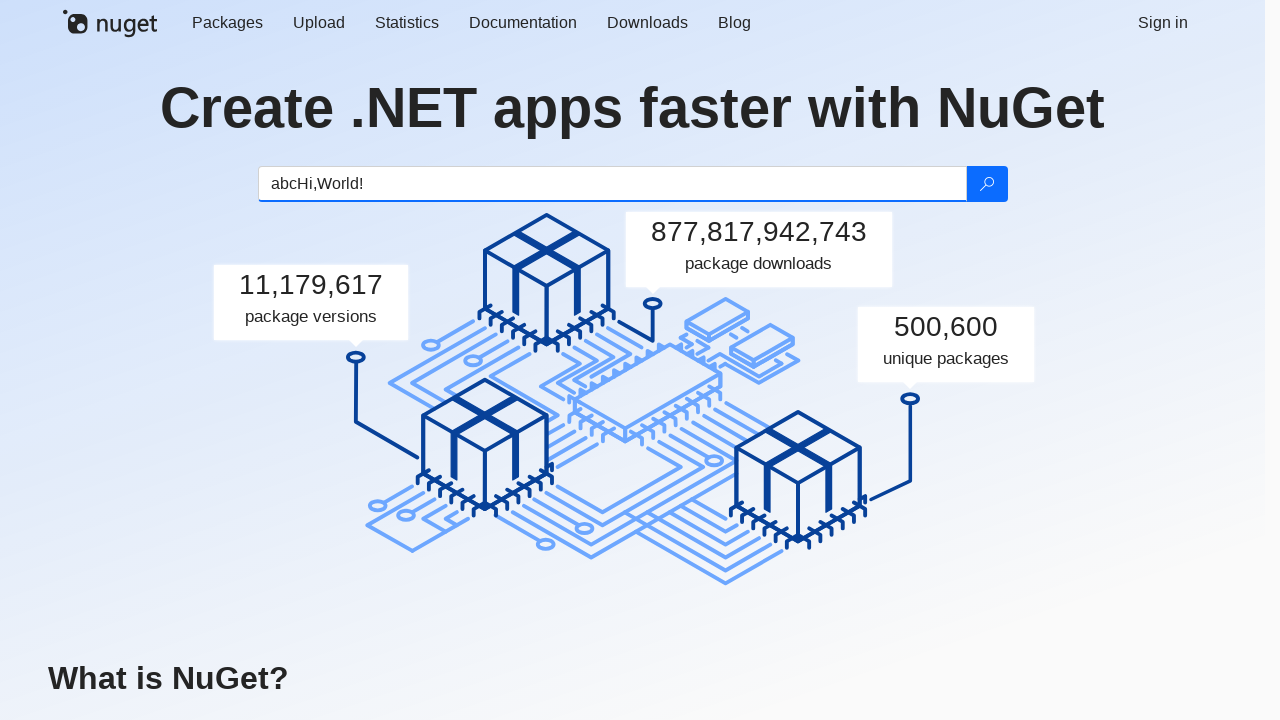

Waited 1000ms
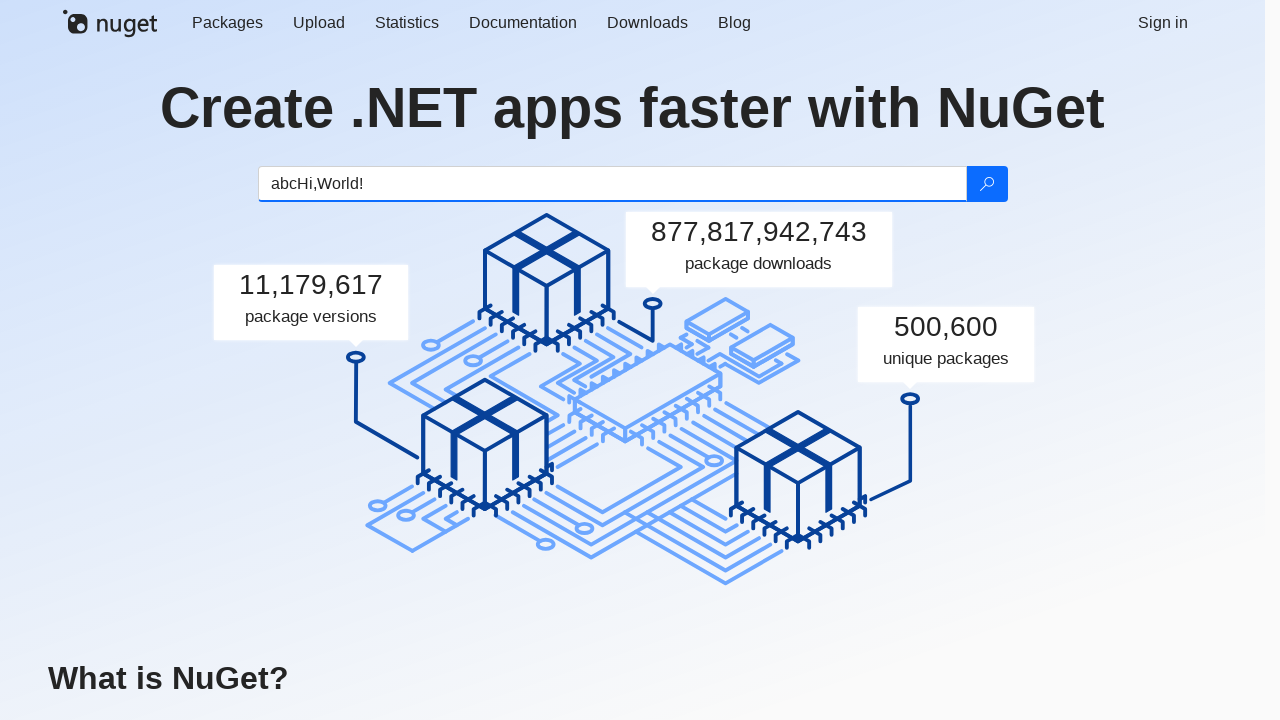

Typed 'qwe'
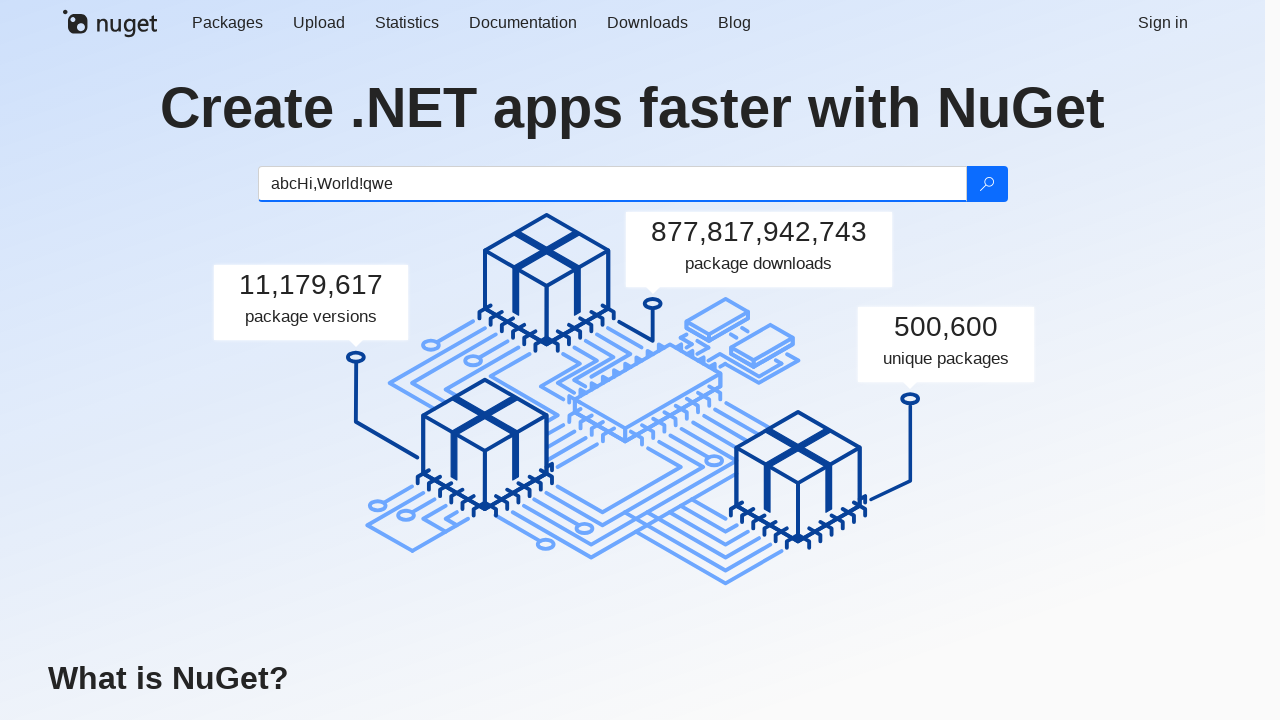

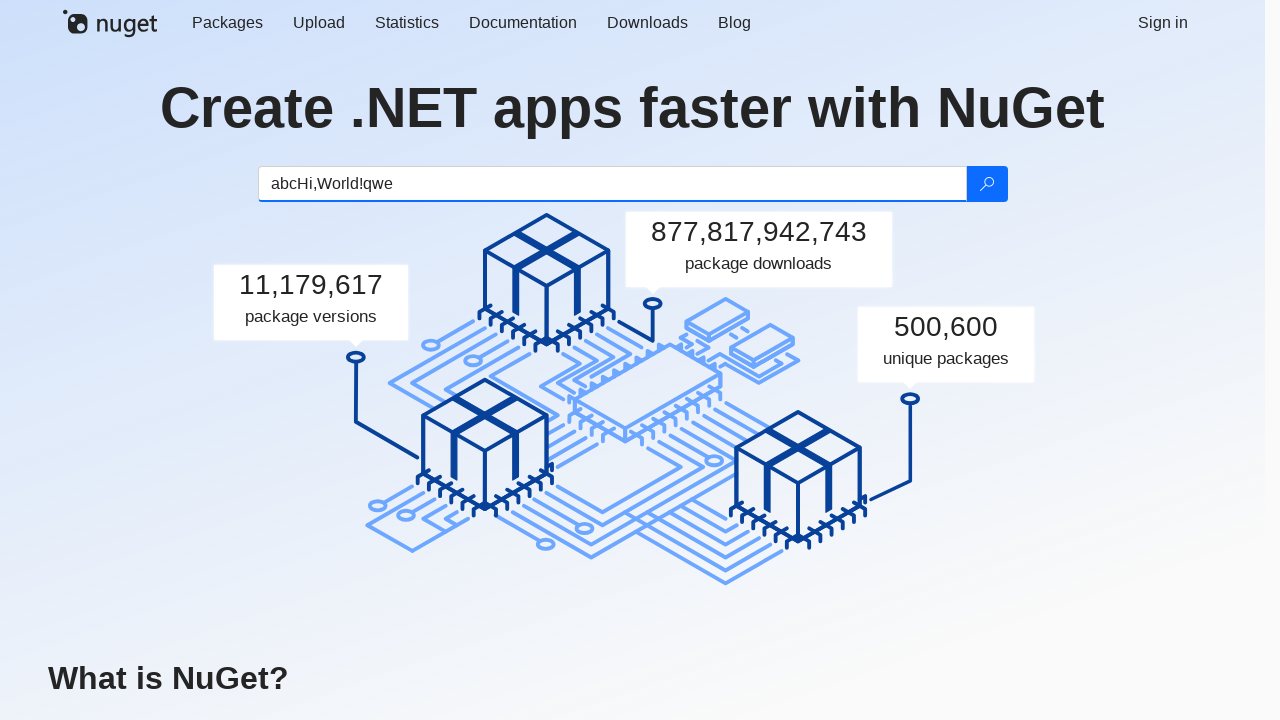